Tests that users can view product details by clicking on a product (Samsung galaxy s6) from the homepage

Starting URL: https://www.demoblaze.com/

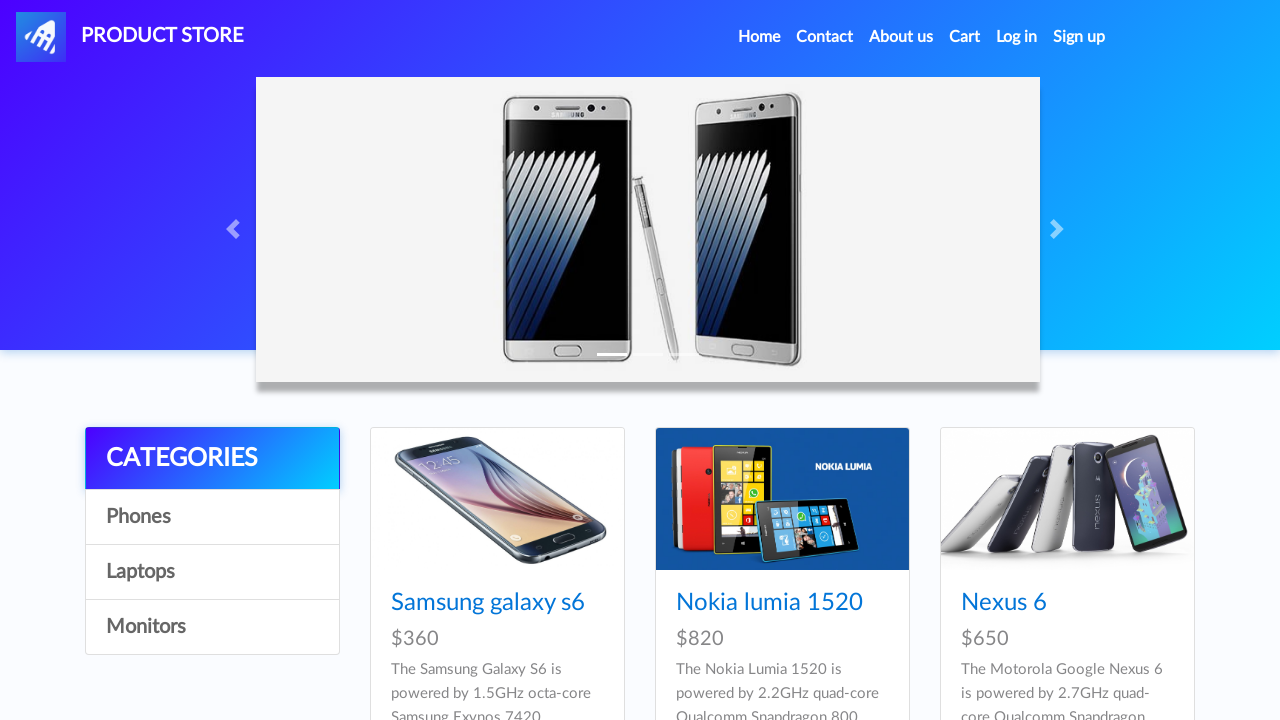

Located Samsung galaxy s6 product link on homepage
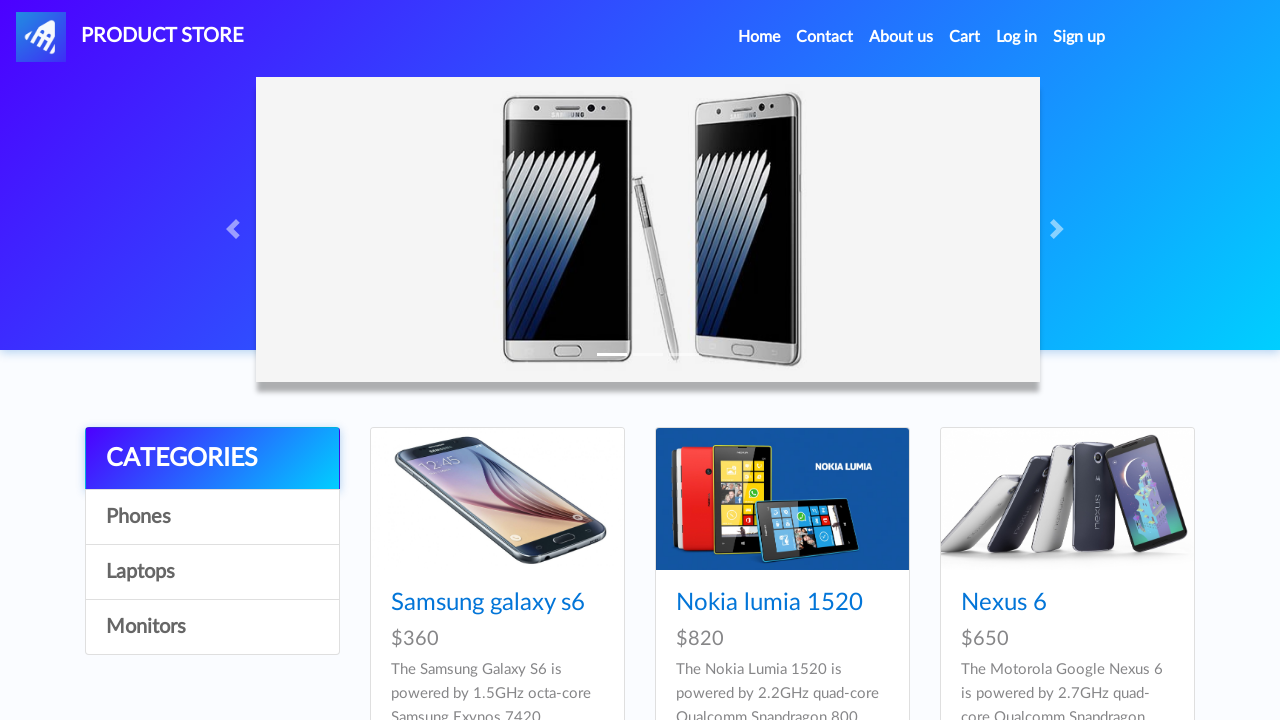

Verified Samsung galaxy s6 product link has correct href attribute
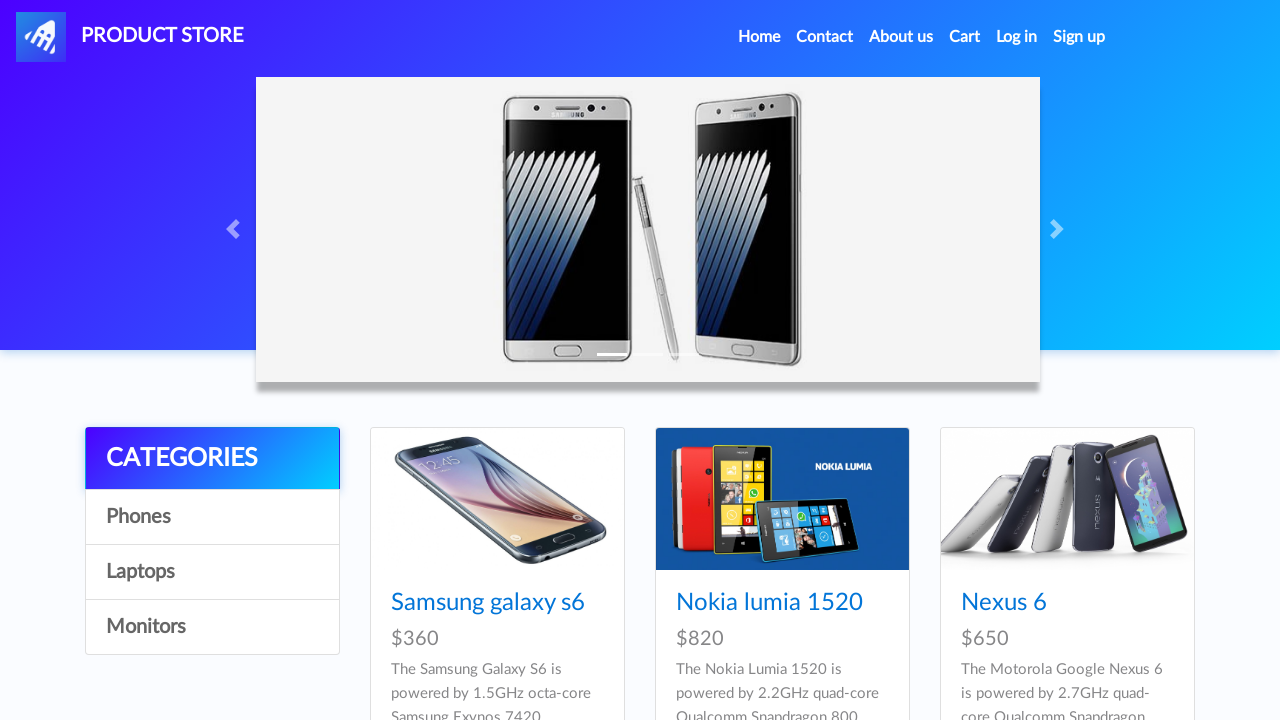

Clicked on Samsung galaxy s6 product link at (488, 603) on internal:role=link[name="Samsung galaxy s6"i]
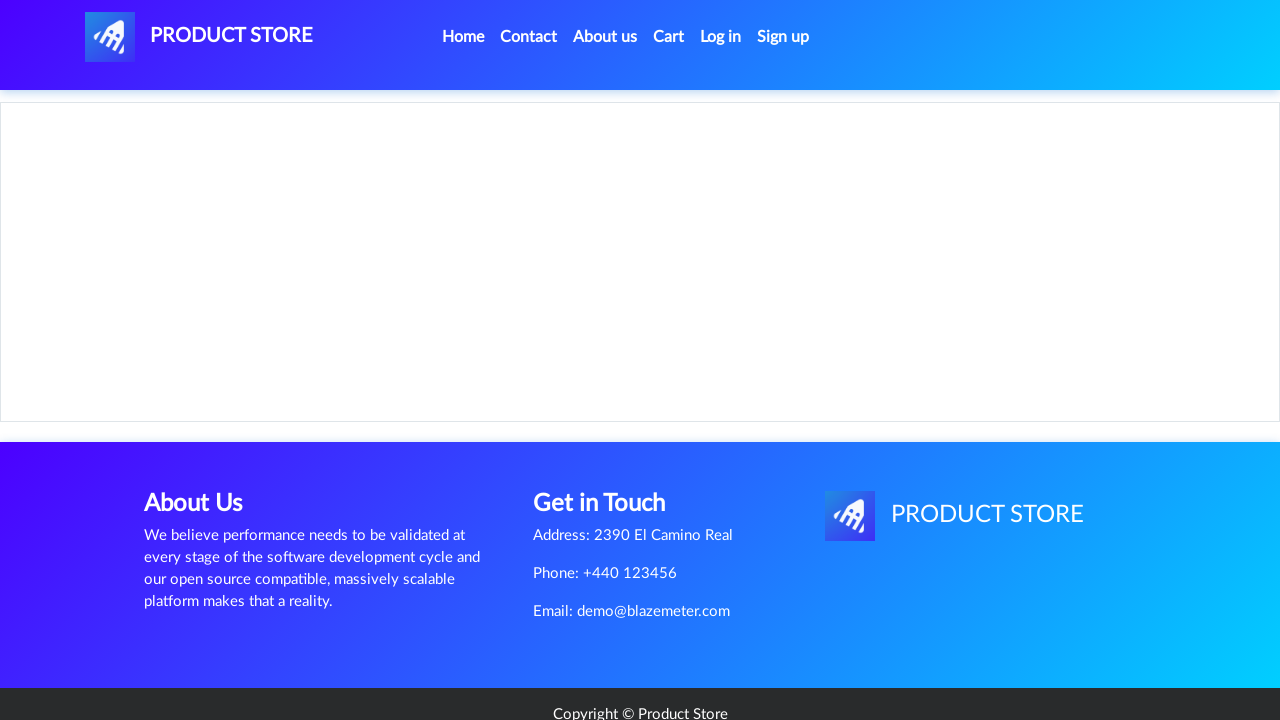

Verified product page loaded with Samsung galaxy s6 heading visible
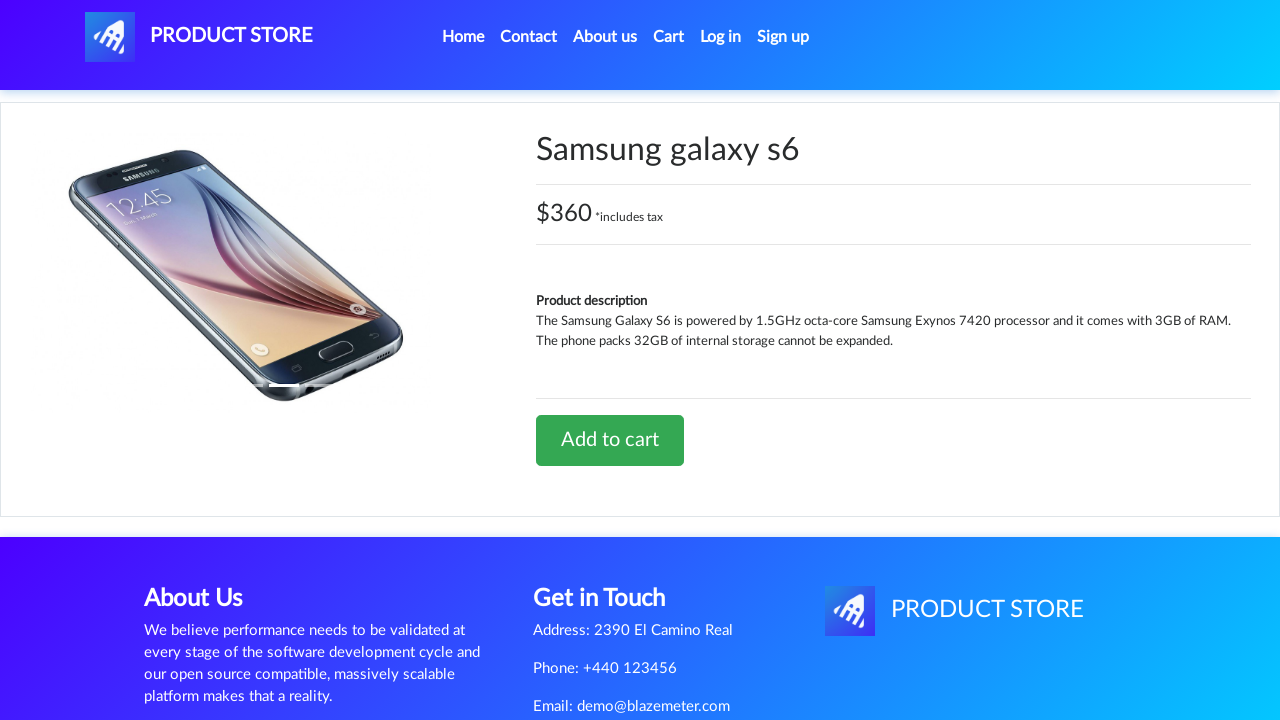

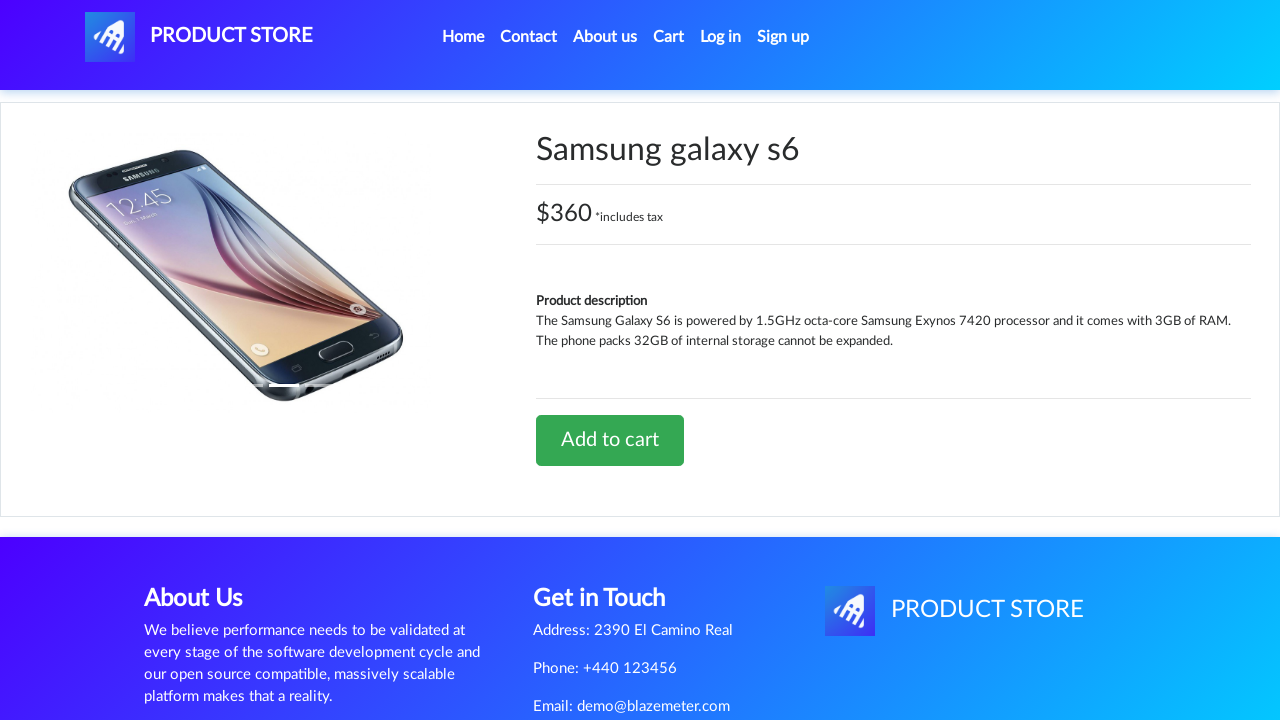